Tests keyboard key press functionality by sending SPACE and LEFT arrow keys to the page and verifying the displayed result text updates accordingly.

Starting URL: http://the-internet.herokuapp.com/key_presses

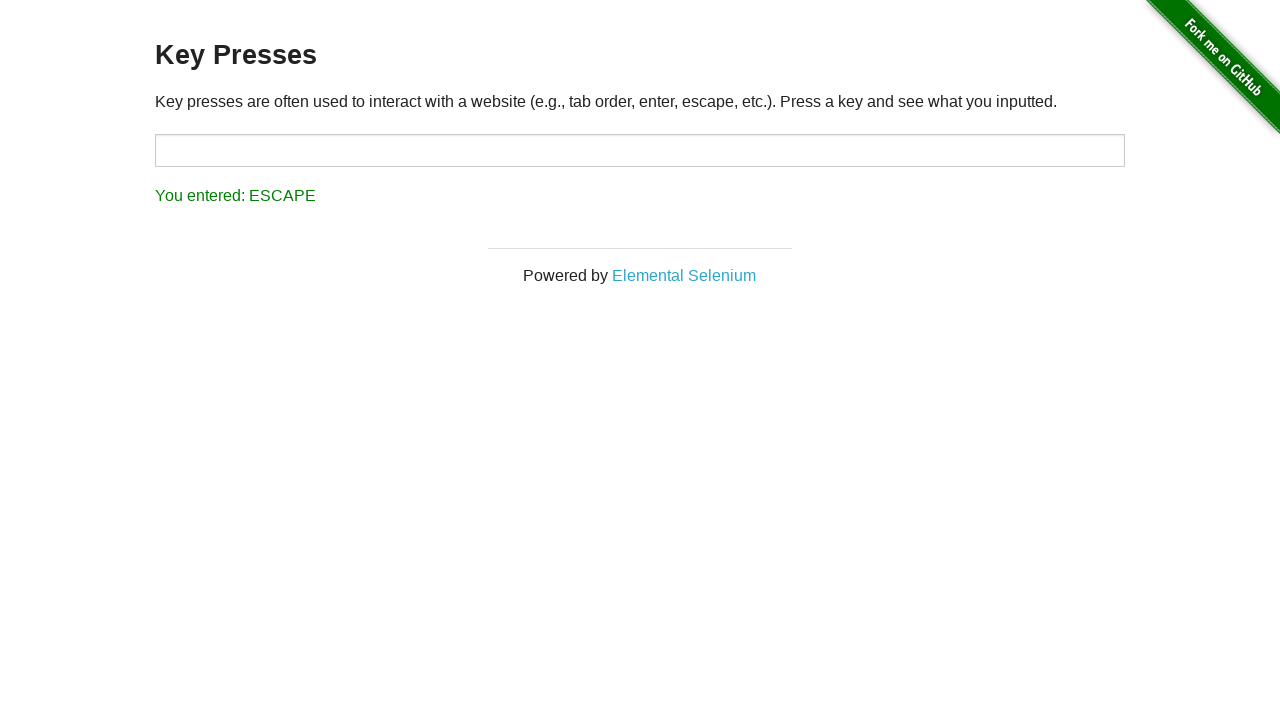

Pressed SPACE key on content element on #content
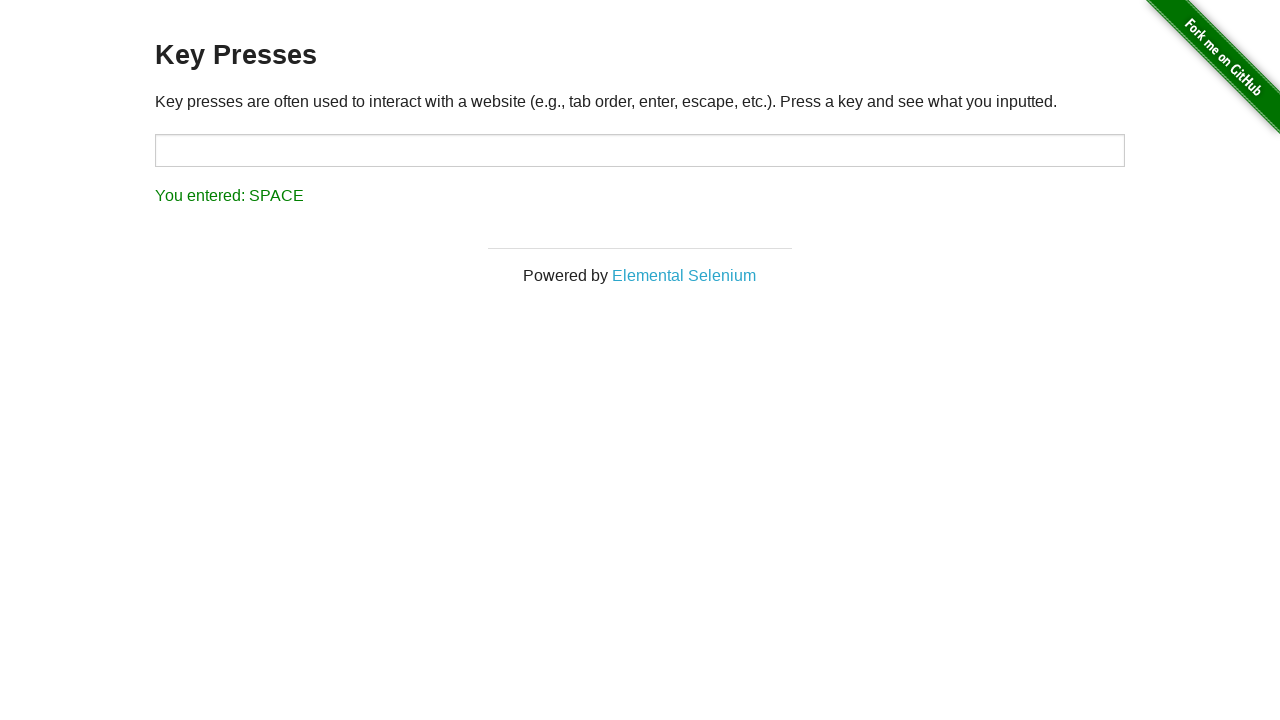

Retrieved result text content
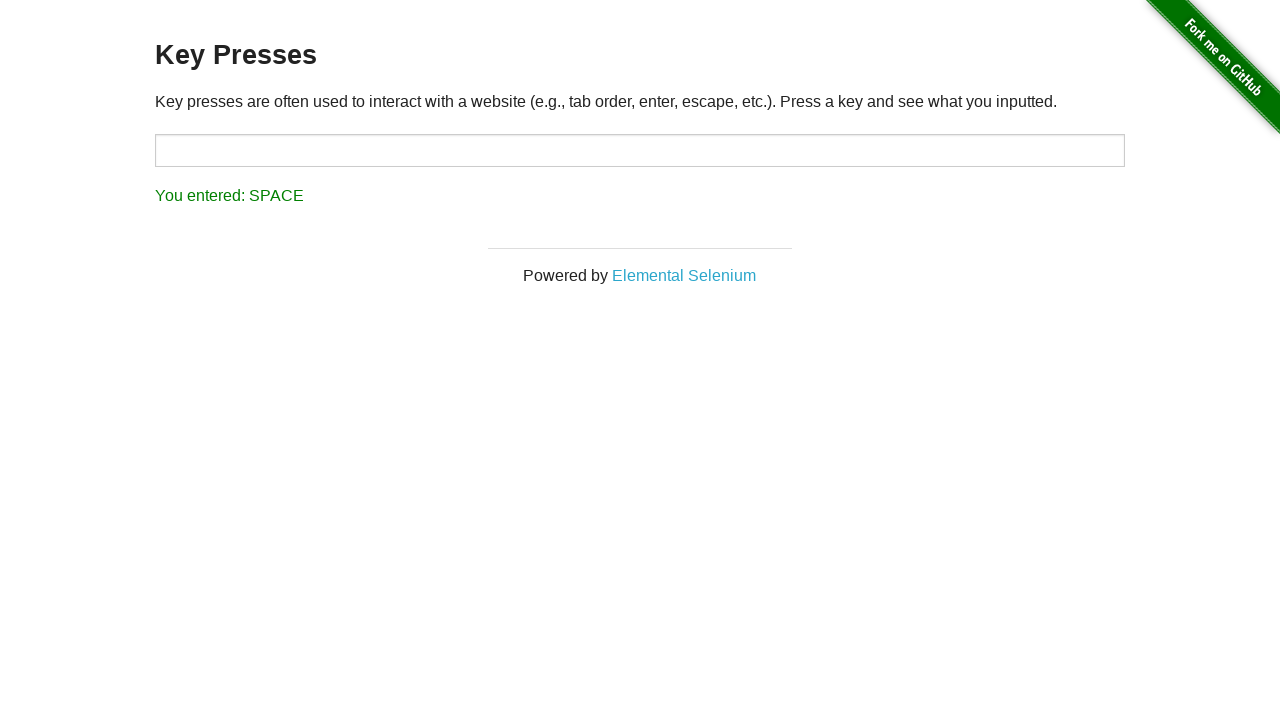

Verified result text shows 'You entered: SPACE'
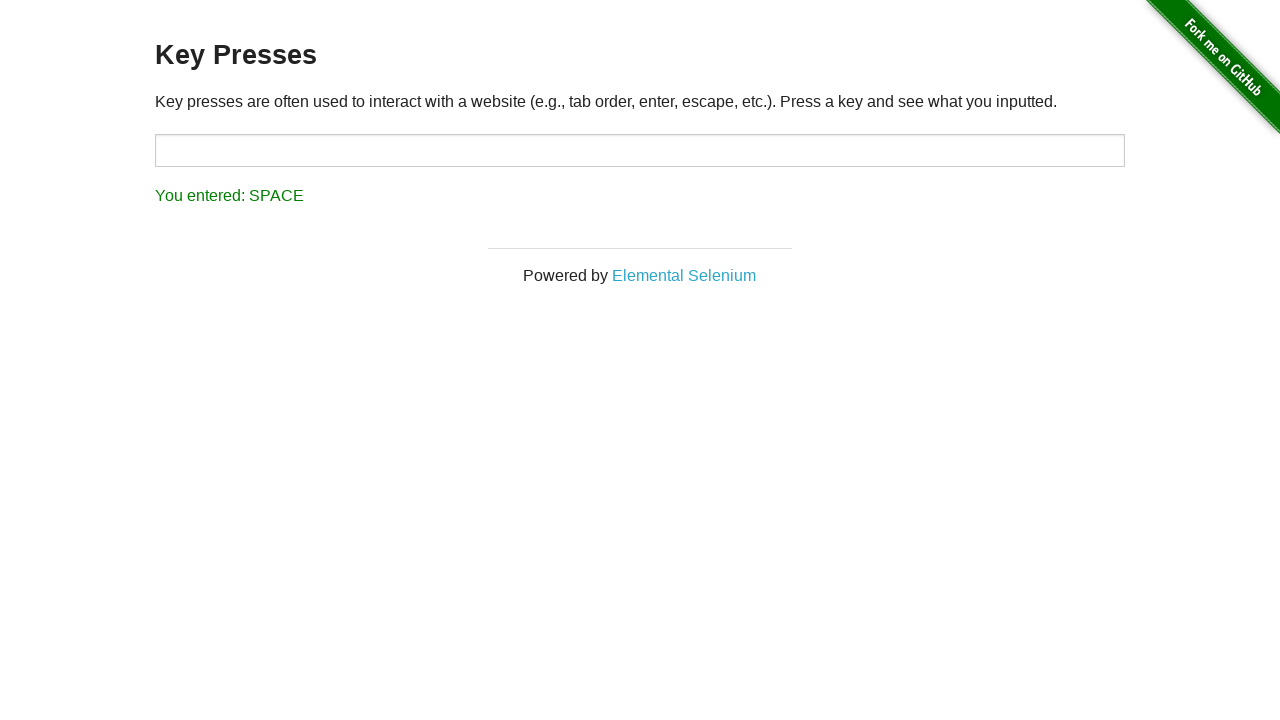

Pressed LEFT arrow key
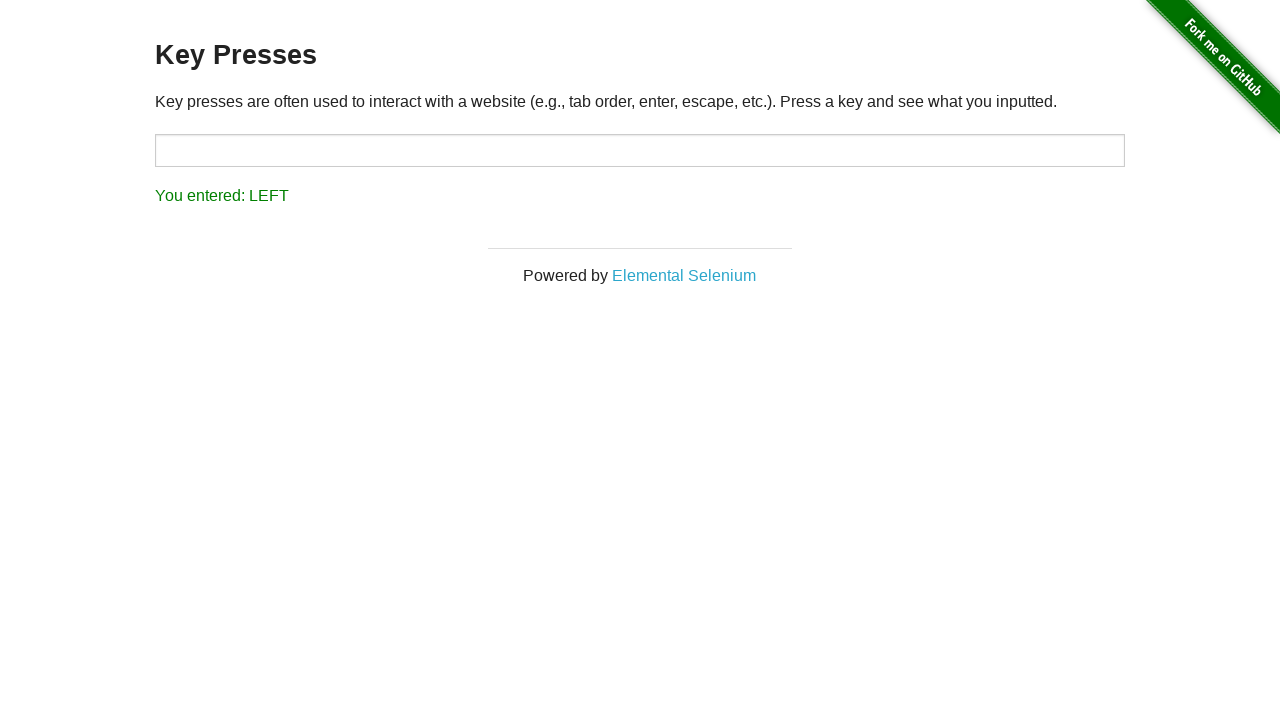

Retrieved result text content after arrow key press
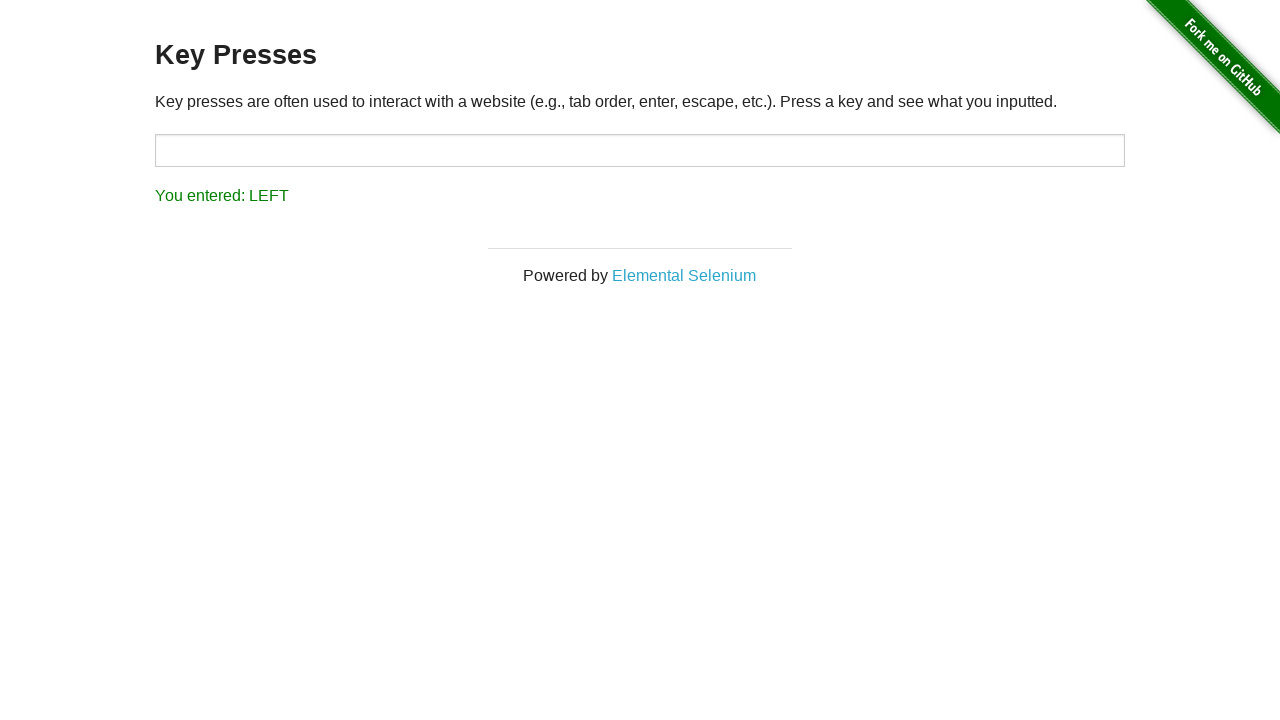

Verified result text shows 'You entered: LEFT'
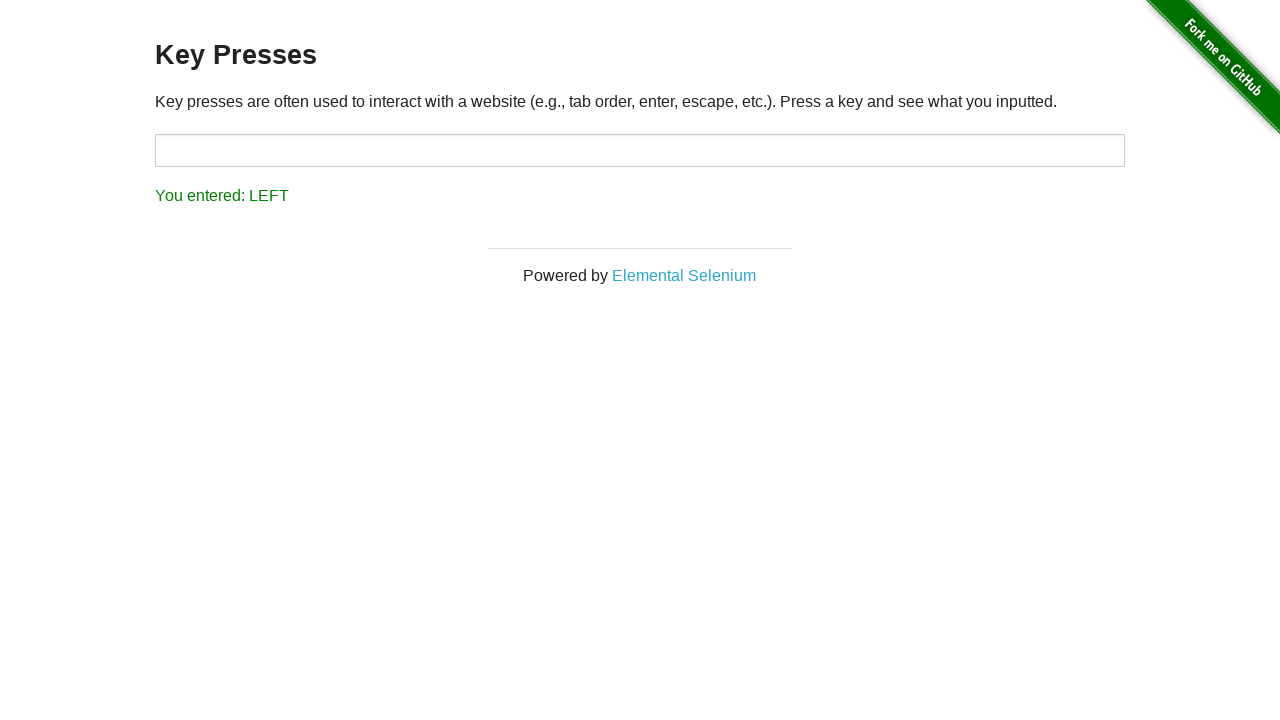

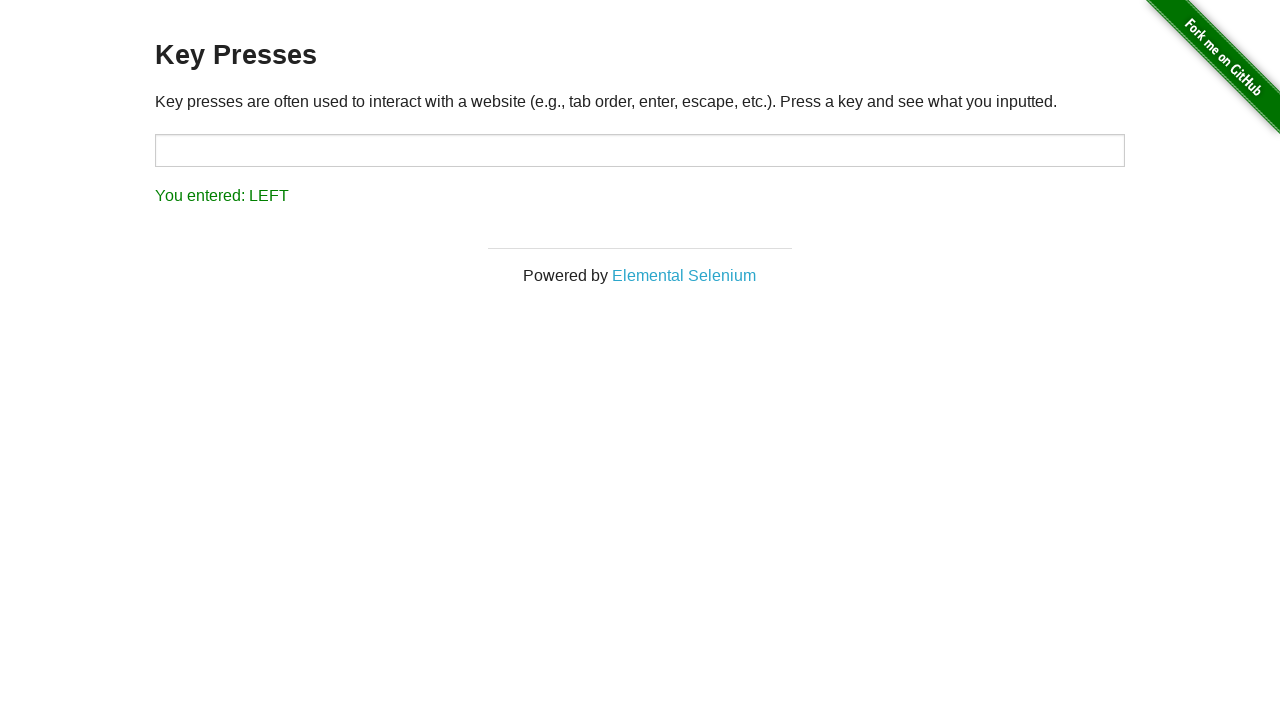